Tests the Automation Exercise website by verifying that there are exactly 3 category elements and printing their names

Starting URL: https://www.automationexercise.com/

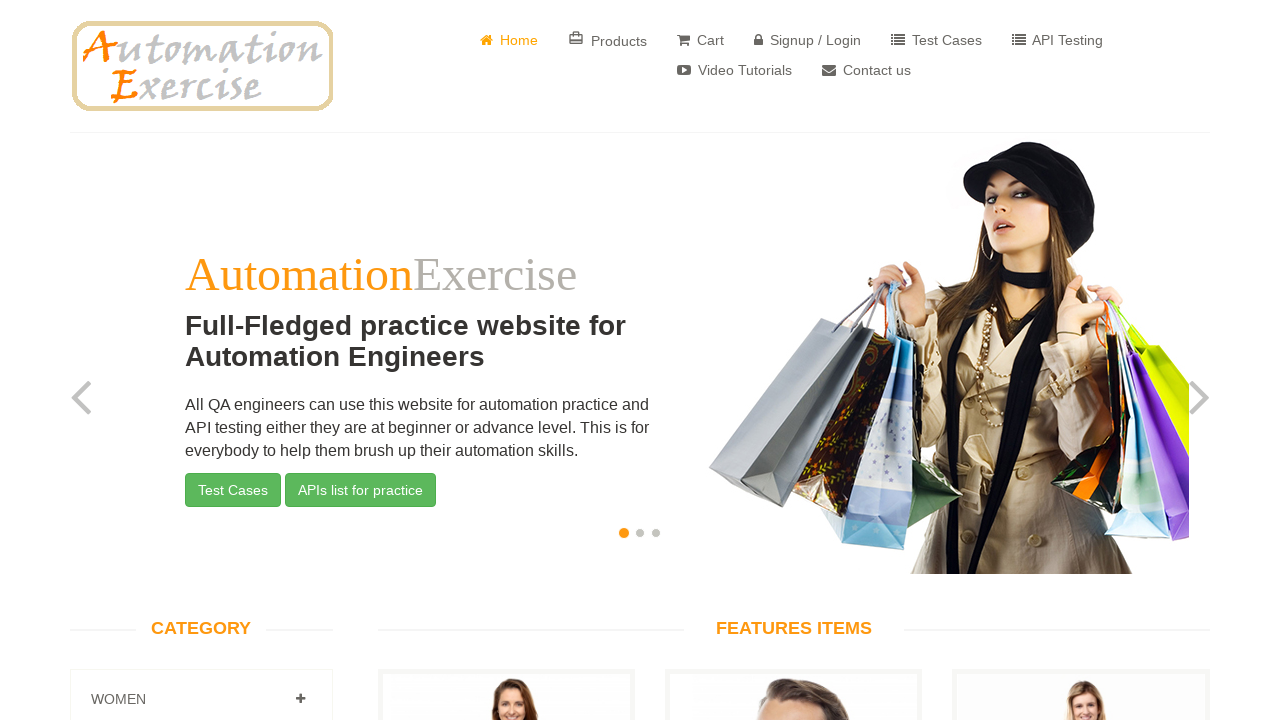

Located all category elements with selector '.panel-title'
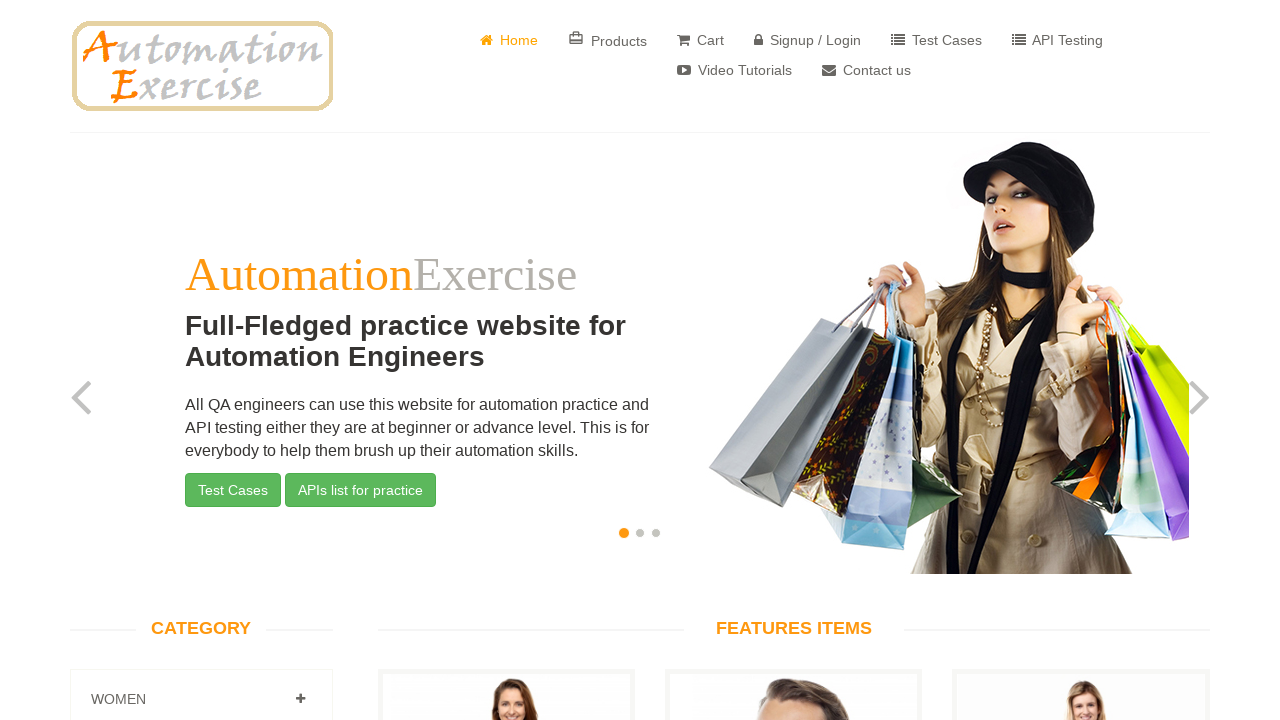

Verified that exactly 3 category elements are present
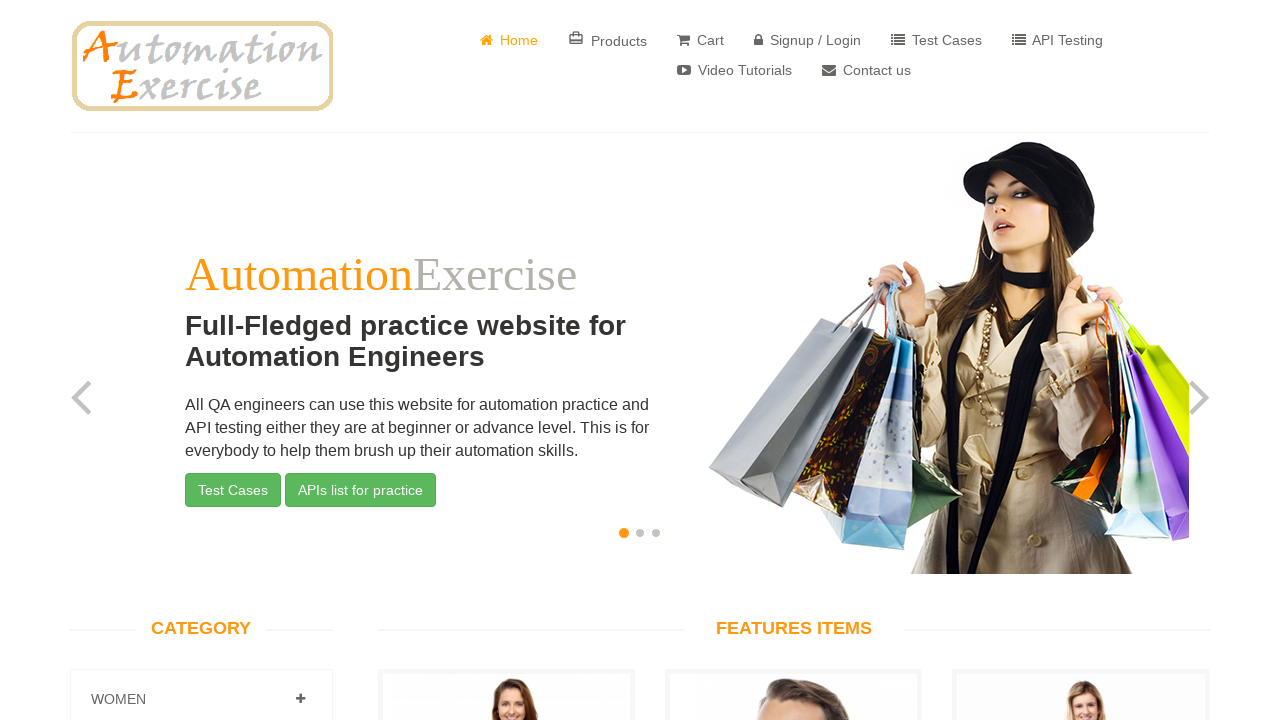

Retrieved category name: 
										
											
											Women
										
									
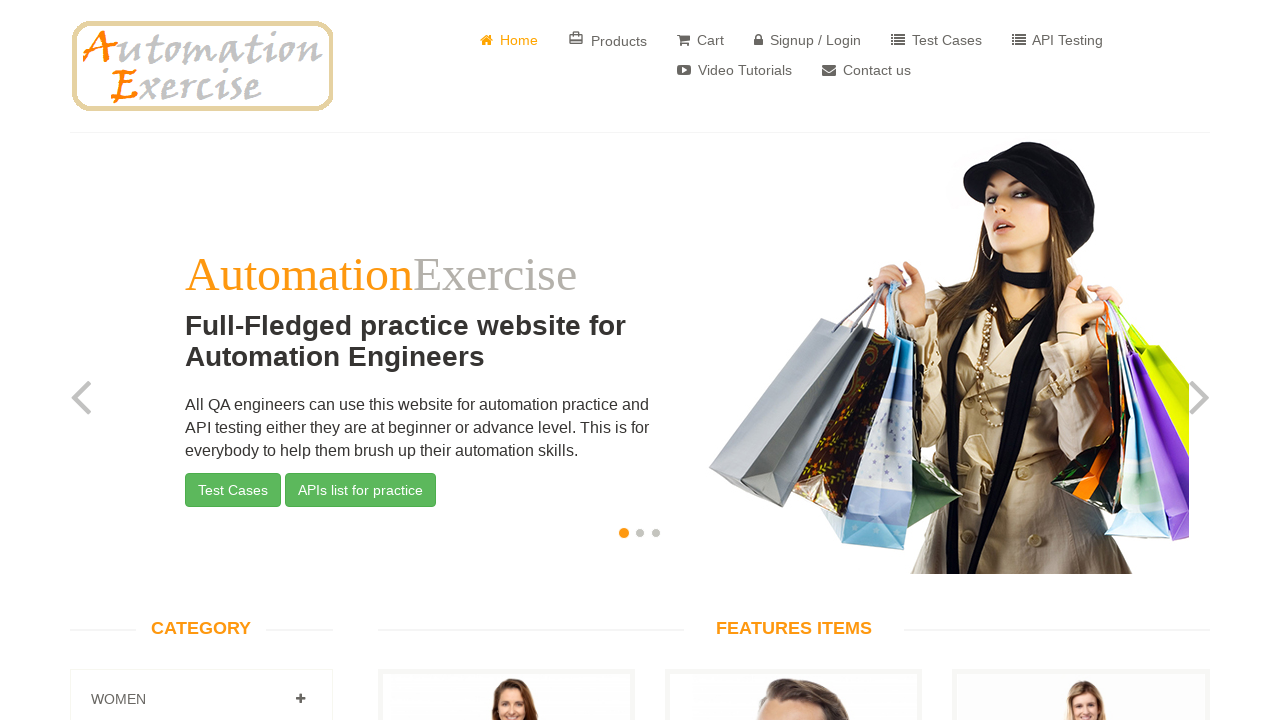

Retrieved category name: 
										
											
											Men
										
									
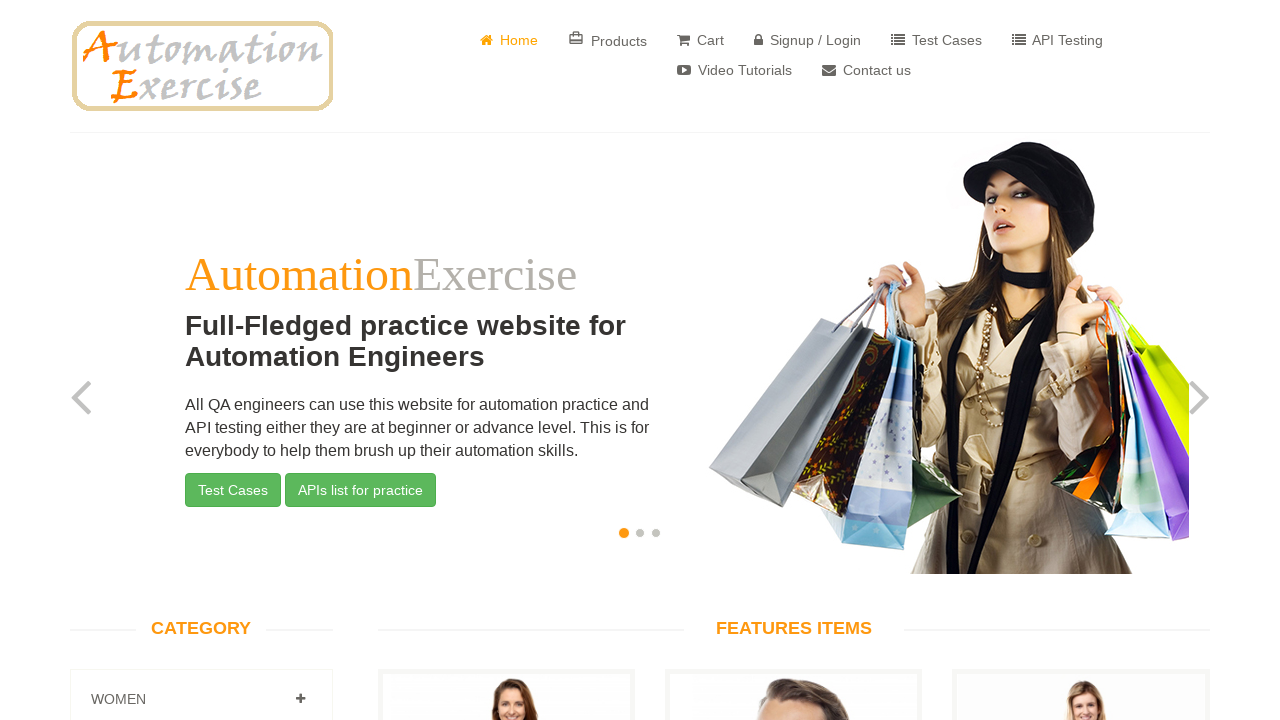

Retrieved category name: 
										
											
											Kids
										
									
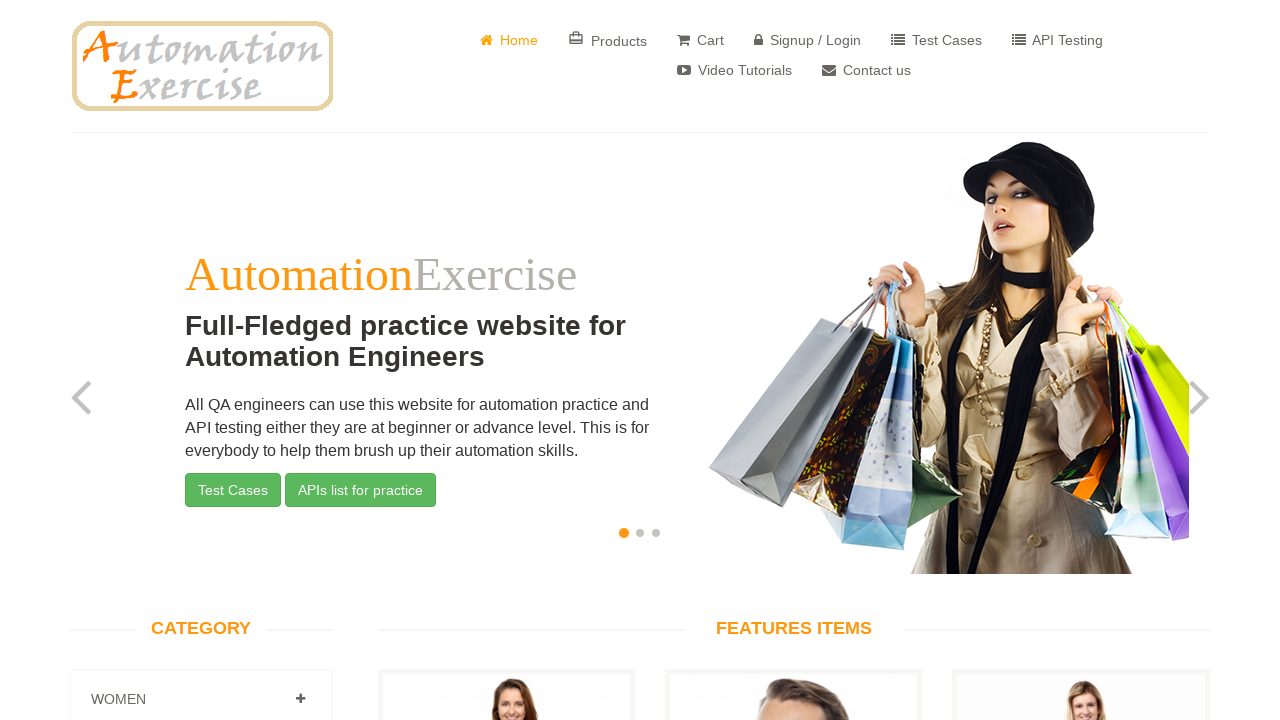

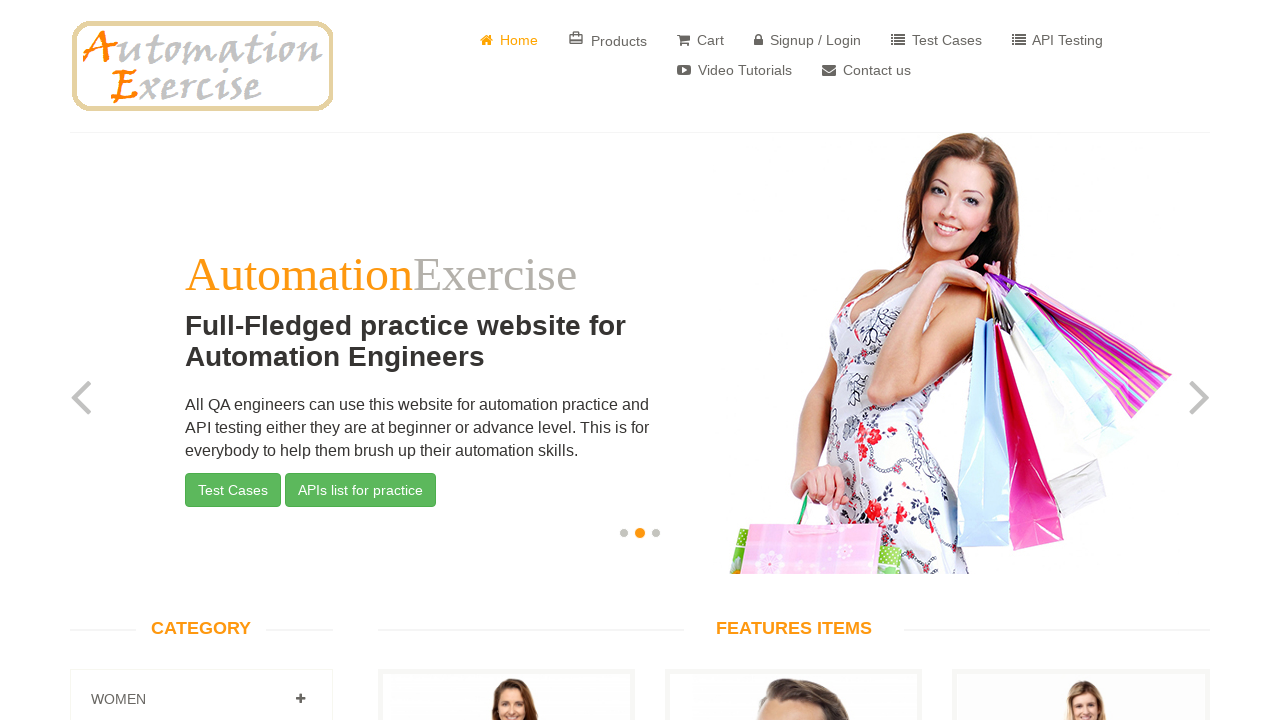